Tests image interaction on a practice page by clicking on images, navigating back, and clicking images again using different selectors

Starting URL: http://www.leafground.com/pages/Image.html

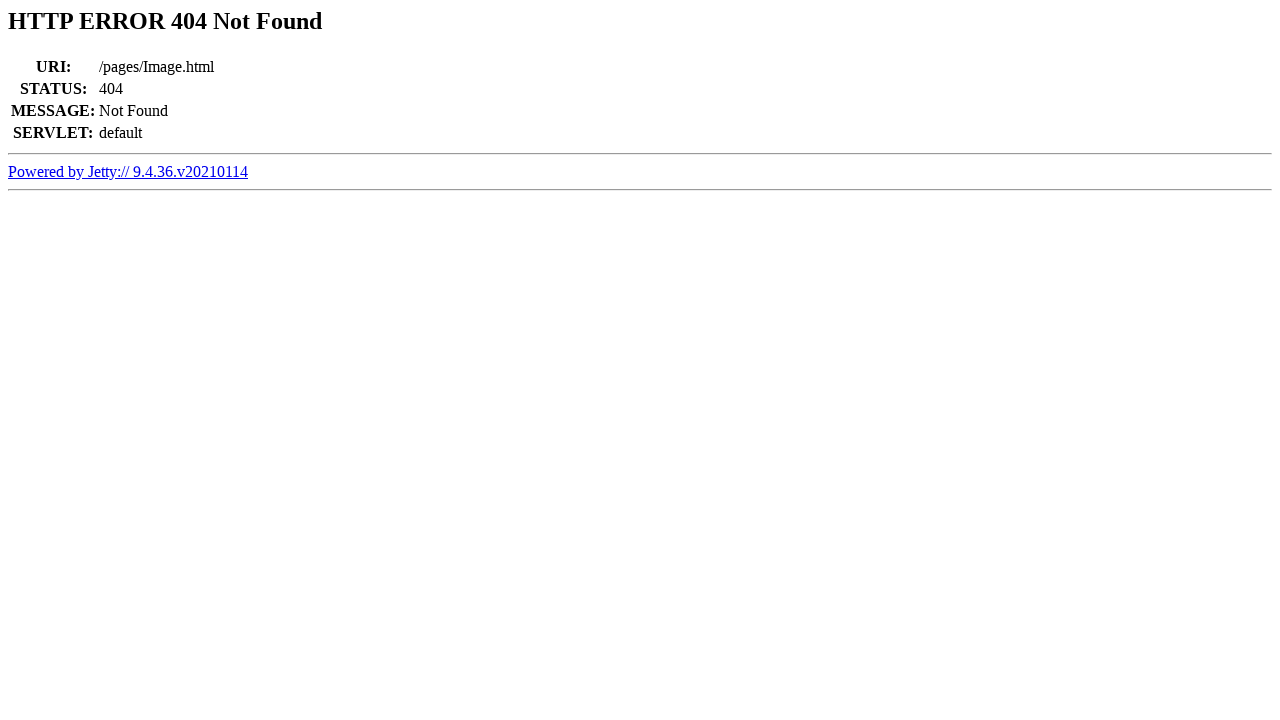

Located all images on the page
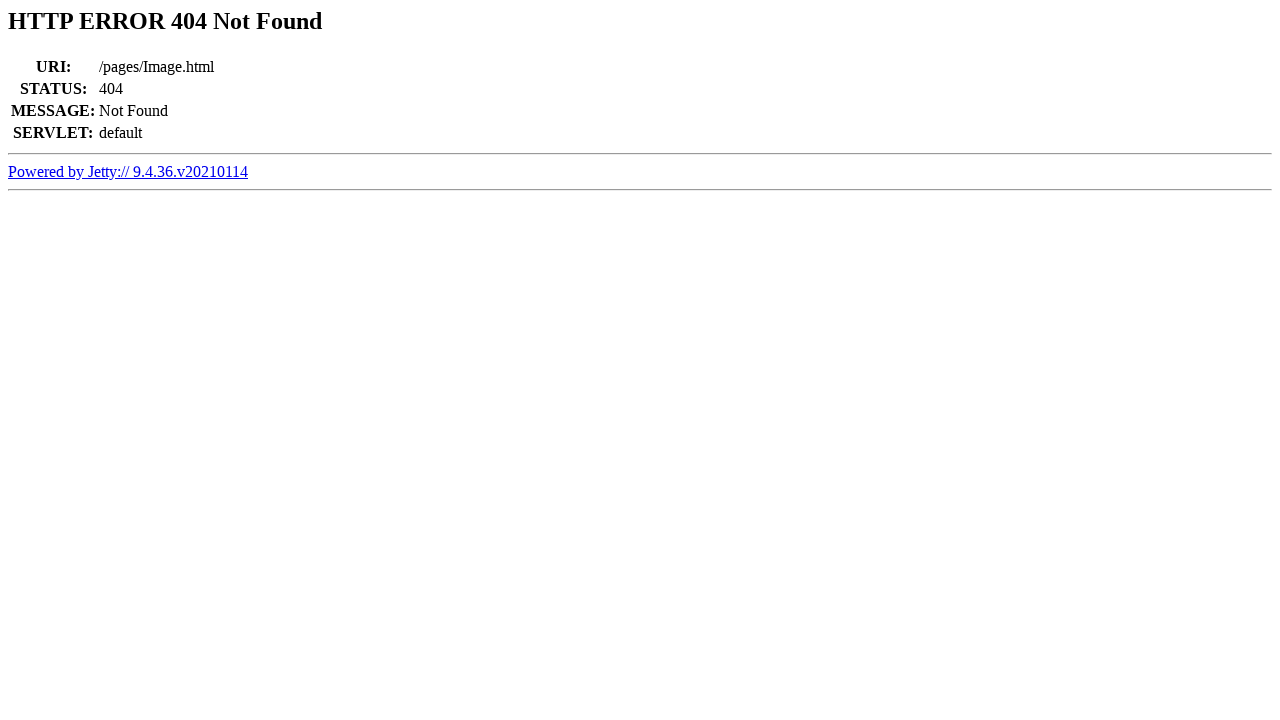

Total images found: 0
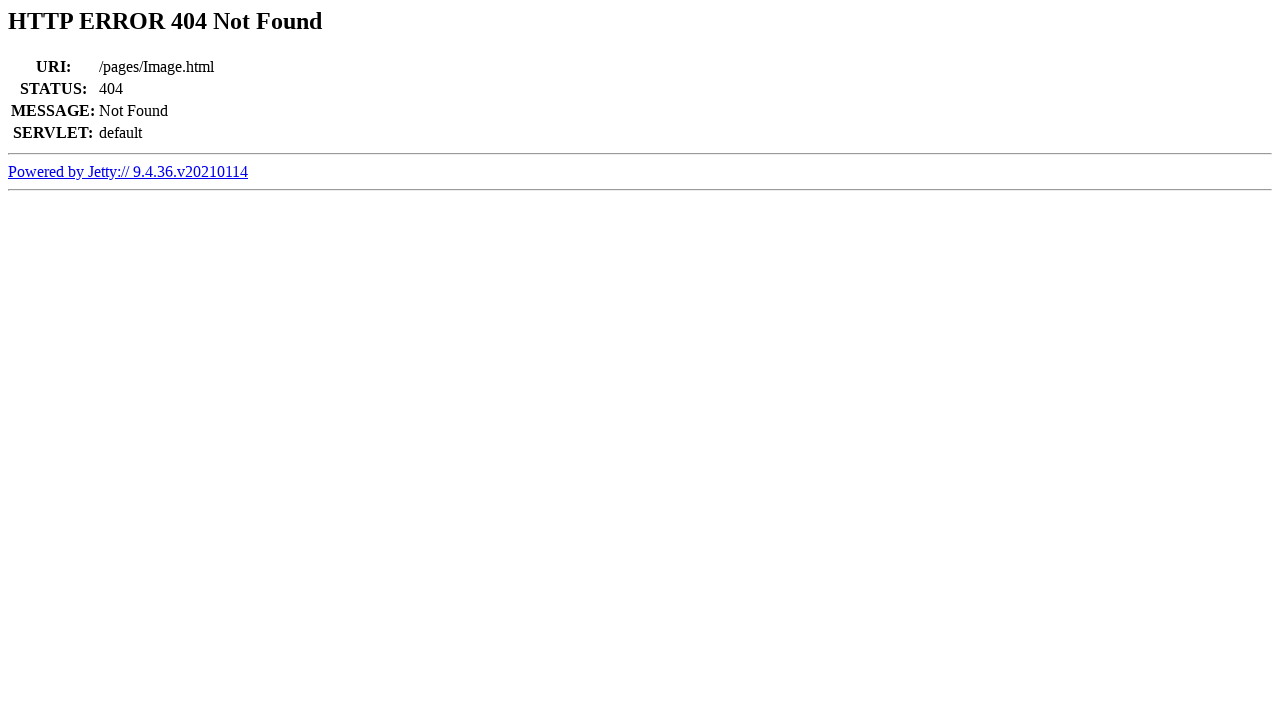

Navigated back to the images page
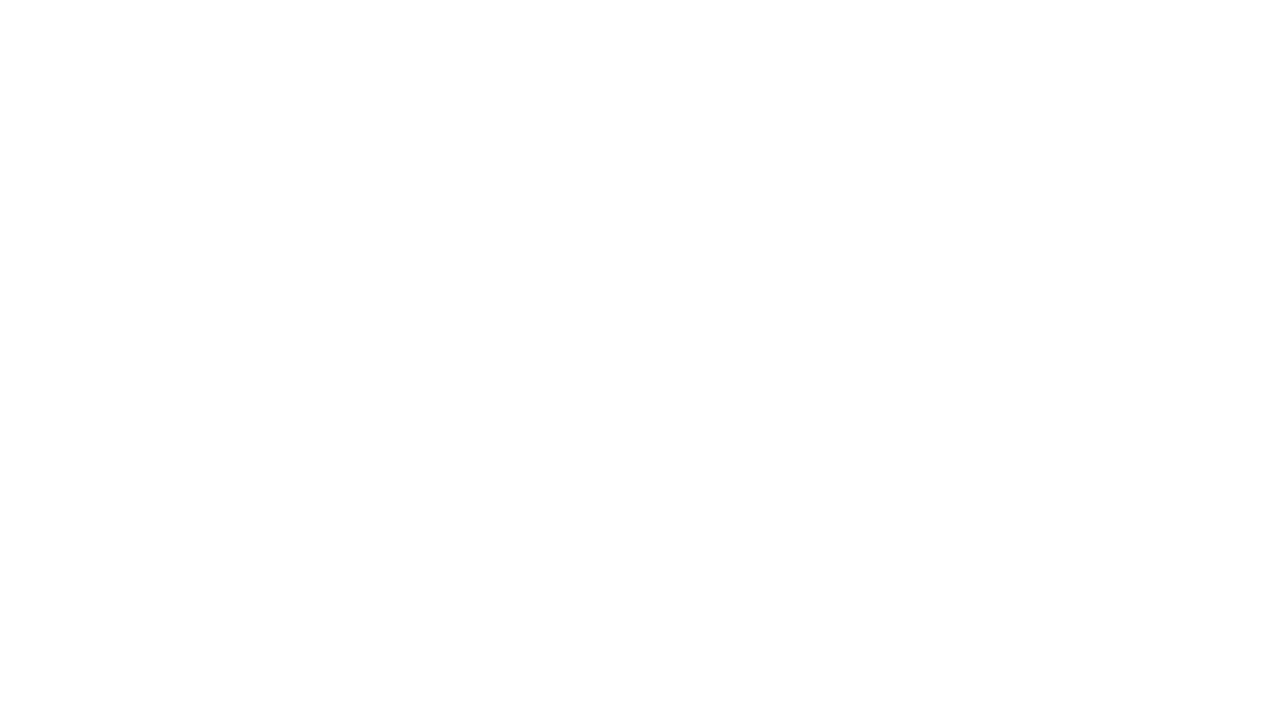

Located images using specific XPath selector
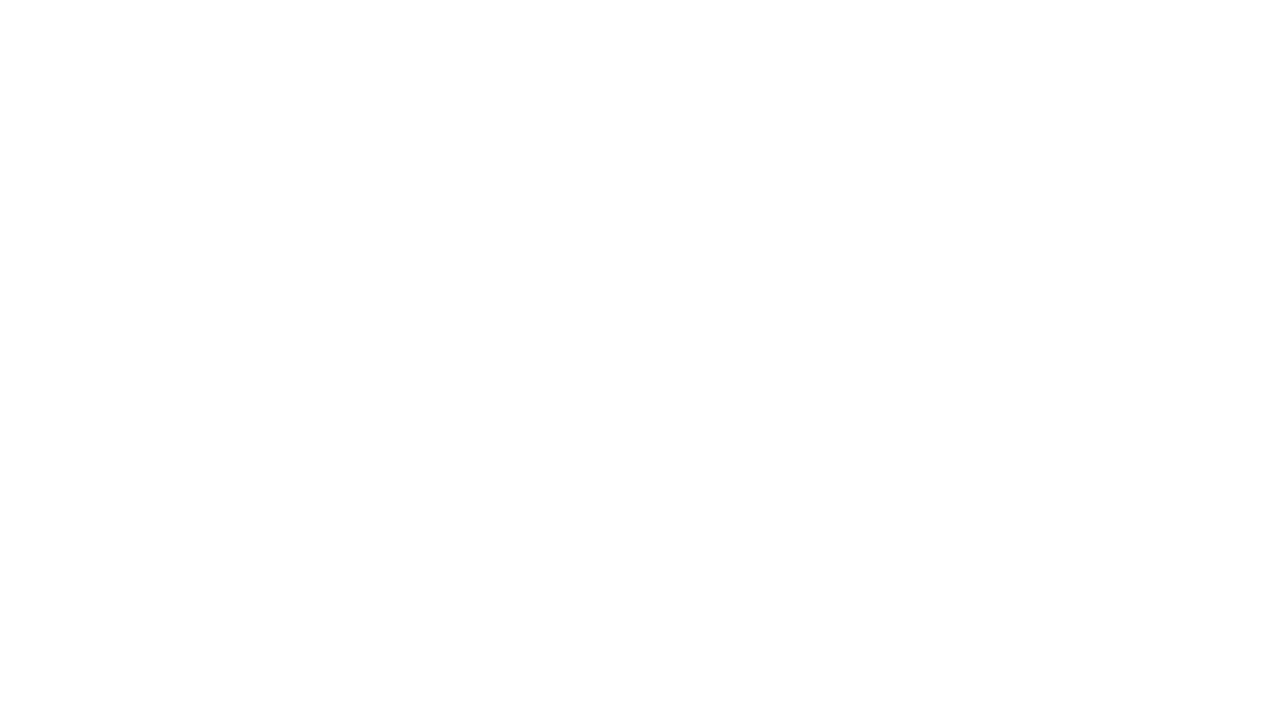

Specific images found: 0
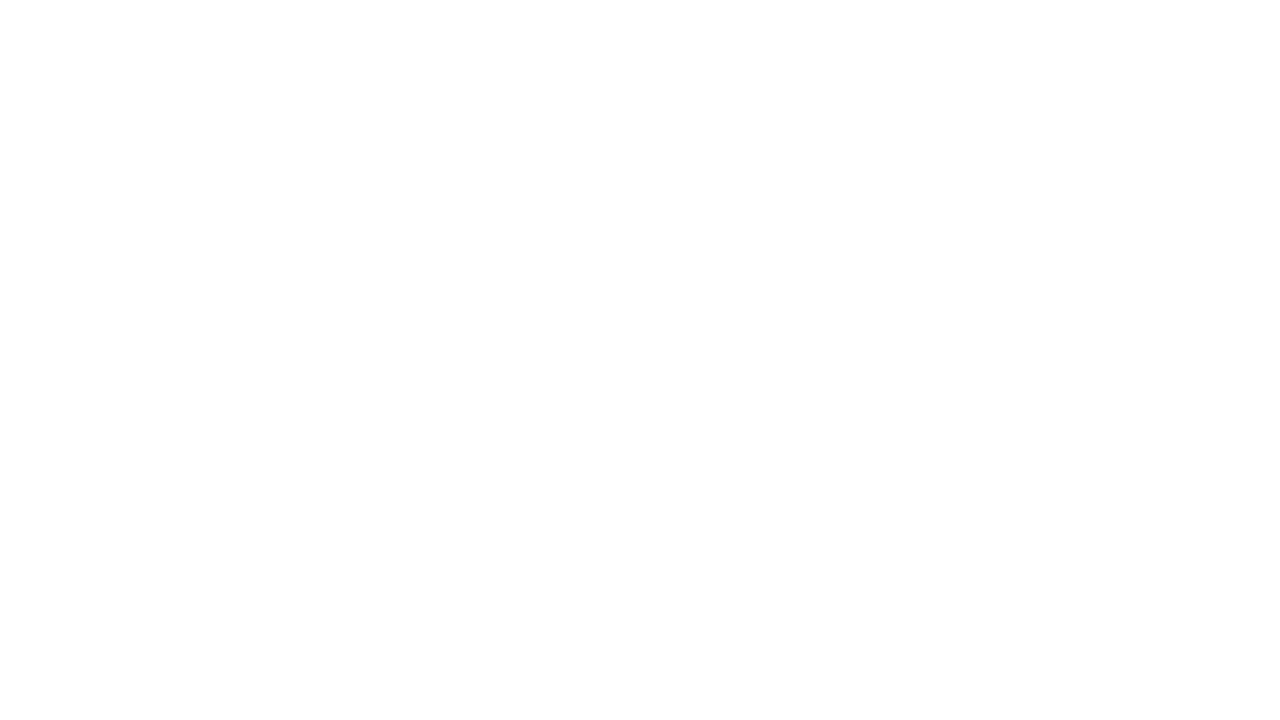

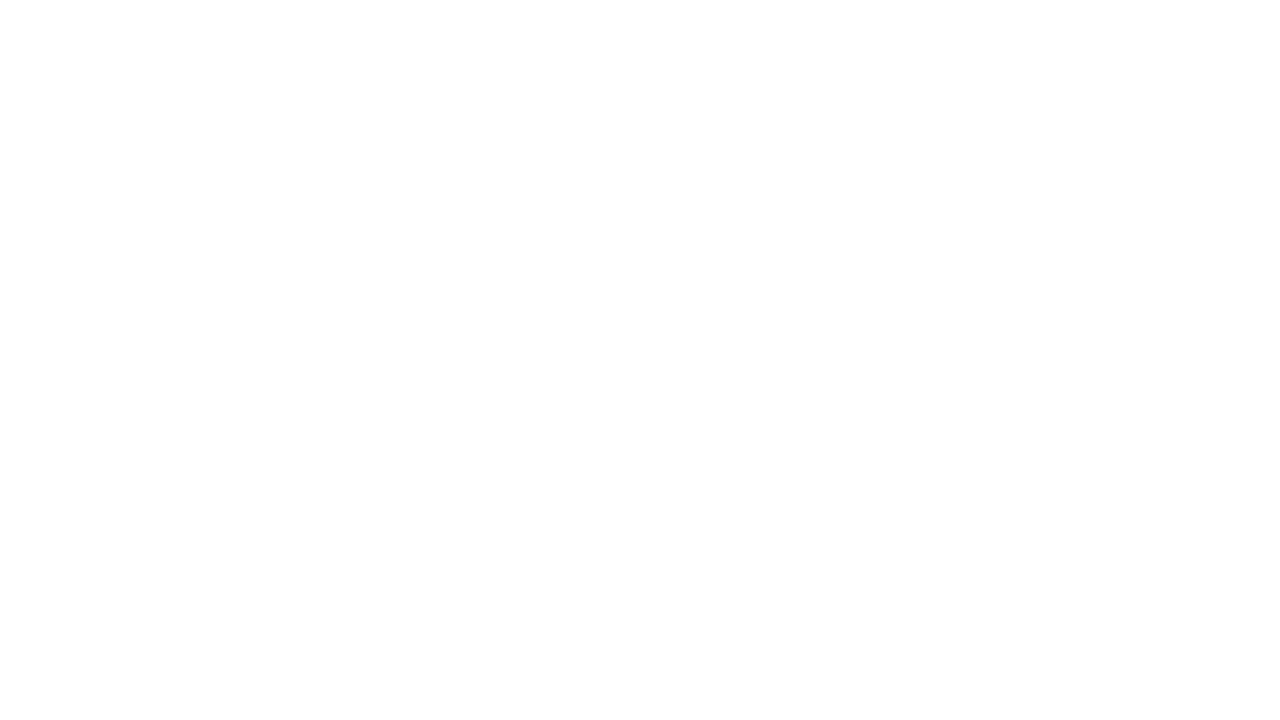